Tests the shopping cart navigation by clicking on the cart icon in the site header on a demo e-commerce store.

Starting URL: http://demostore.supersqa.com/

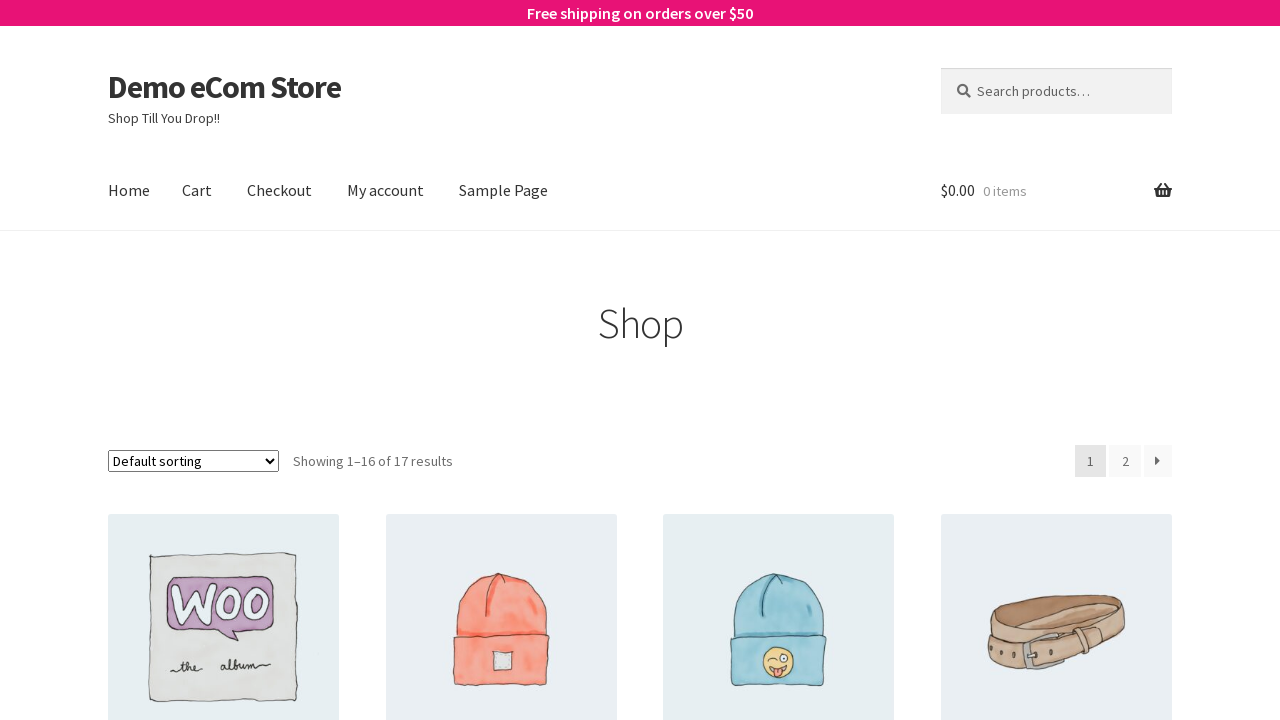

Navigated to demo e-commerce store homepage
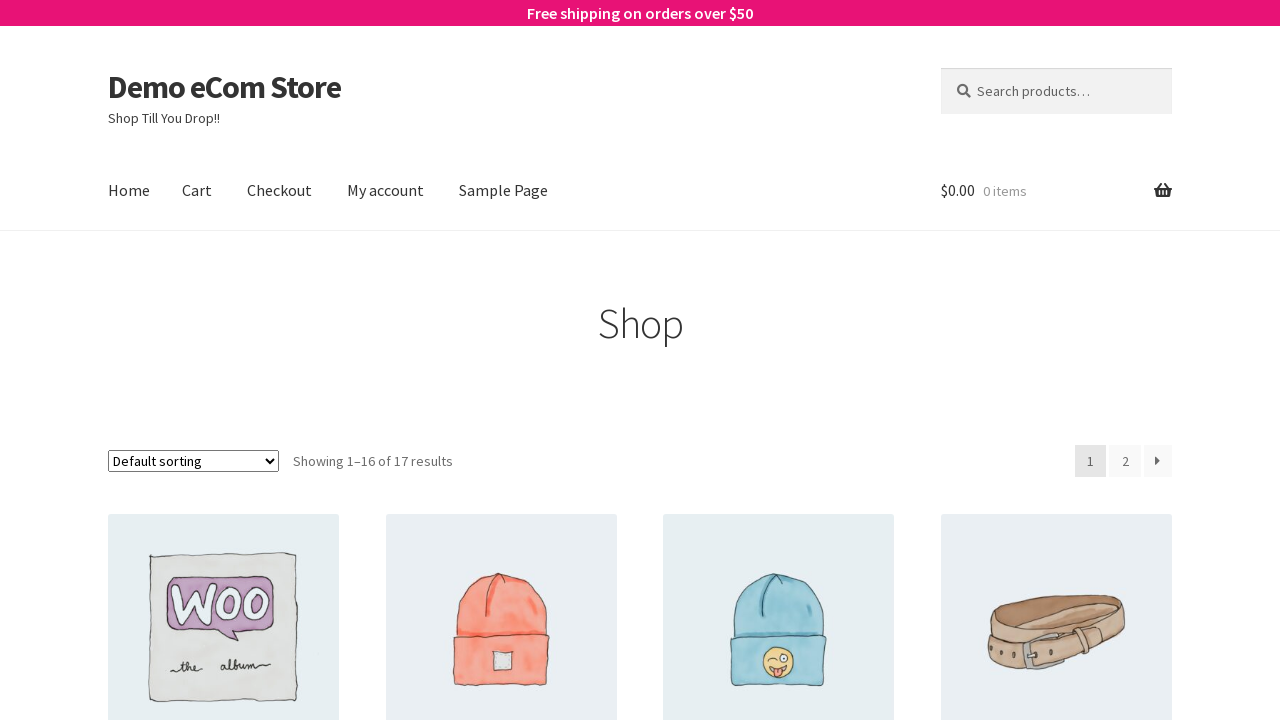

Clicked cart icon in site header at (1056, 191) on #site-header-cart
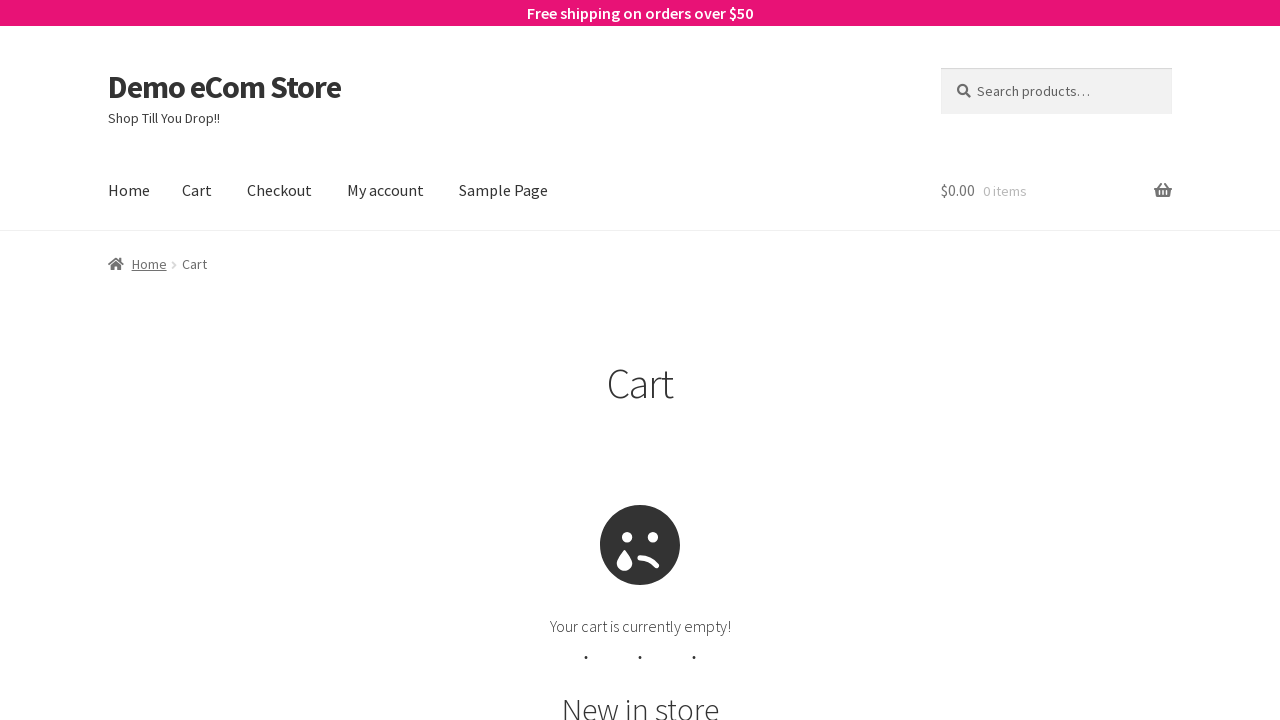

Cart page loaded and URL confirmed
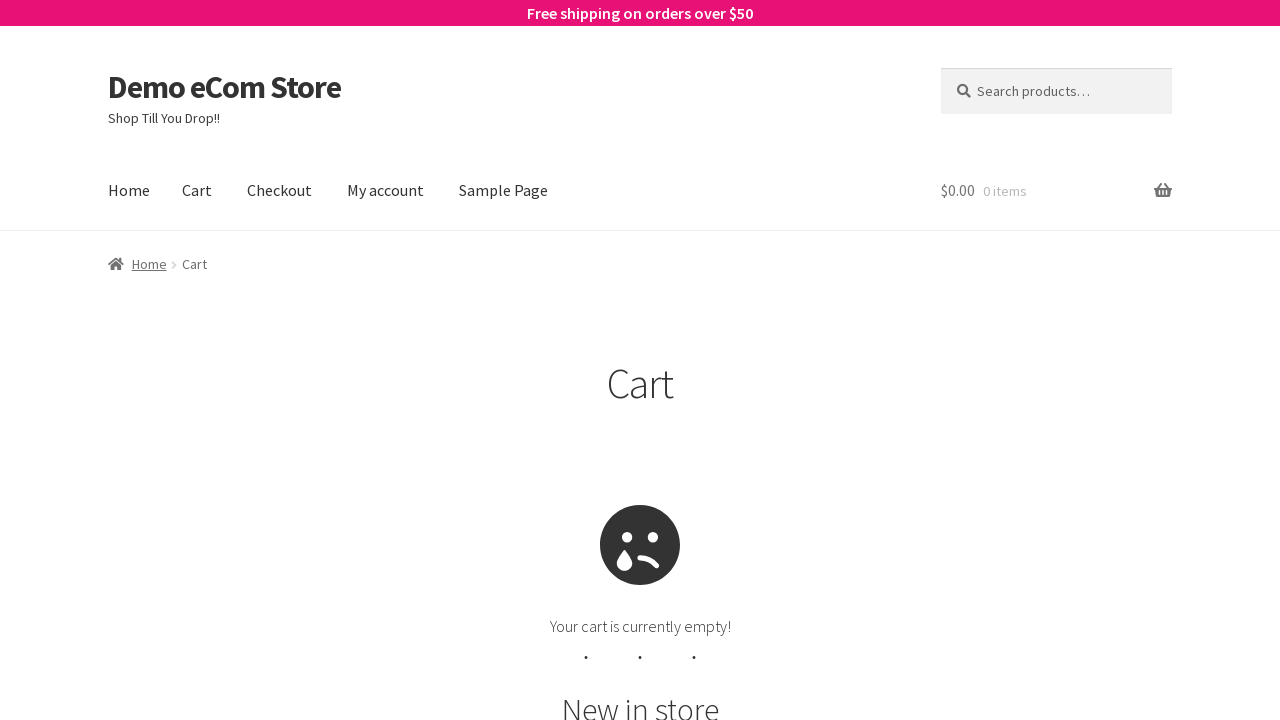

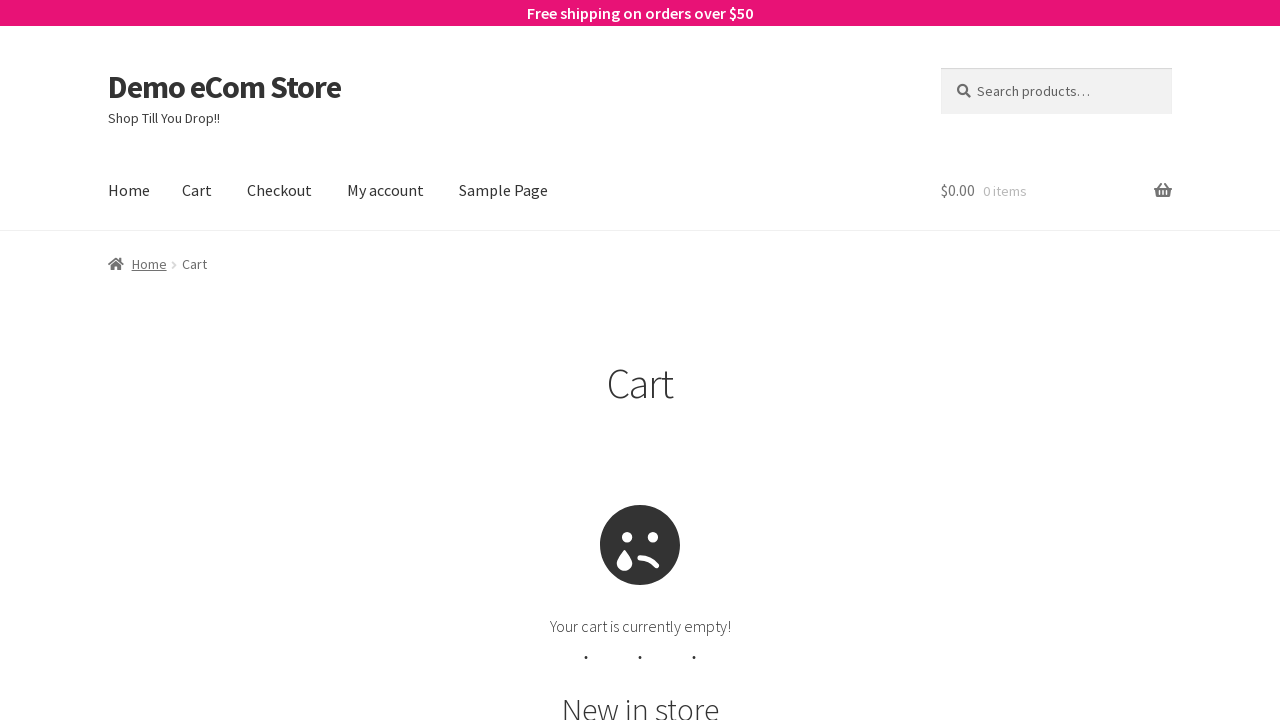